Retrieves a value from an image element's attribute, calculates a mathematical result, fills a form with the result, selects checkboxes, and submits the form

Starting URL: http://suninjuly.github.io/get_attribute.html

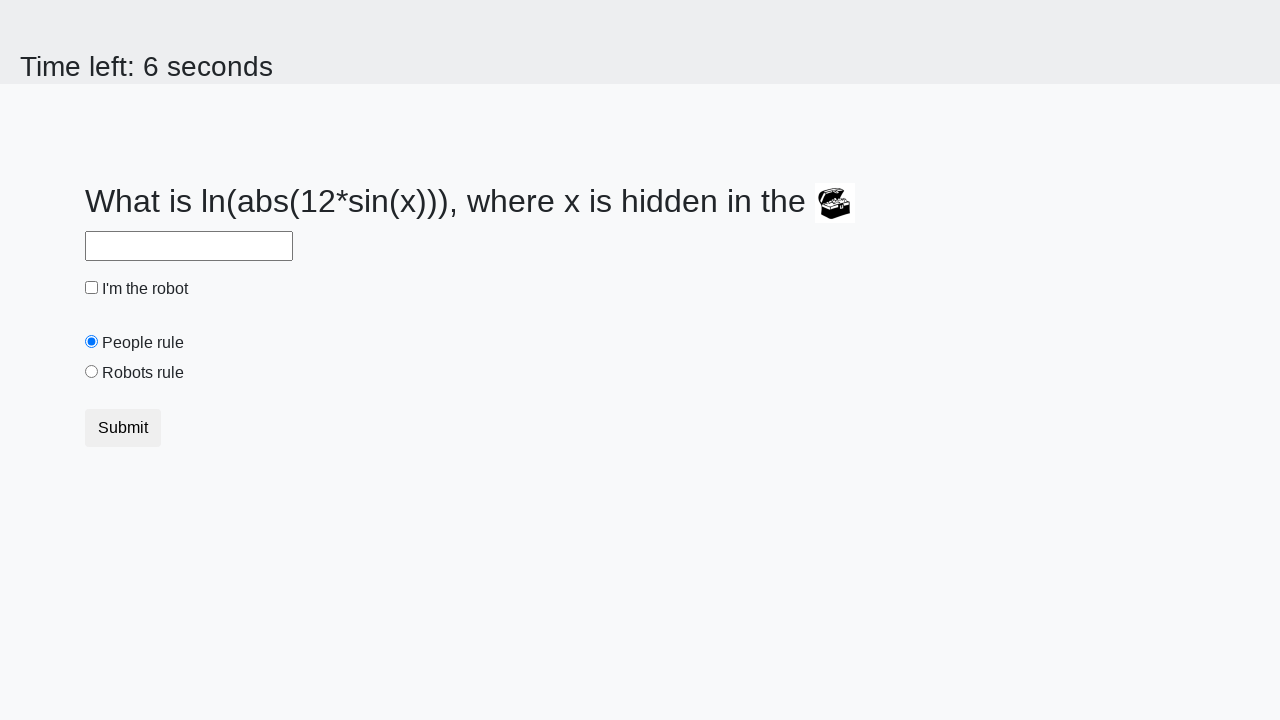

Located treasure image element
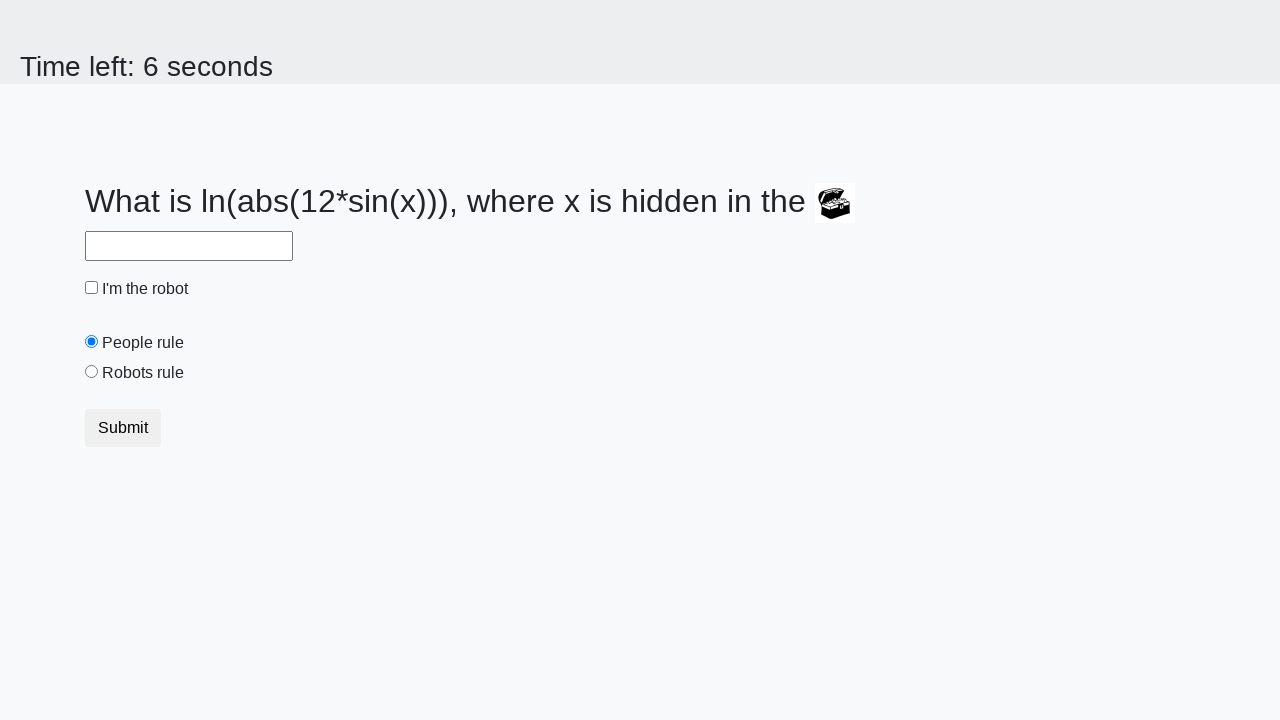

Retrieved secret number from treasure image attribute: 965
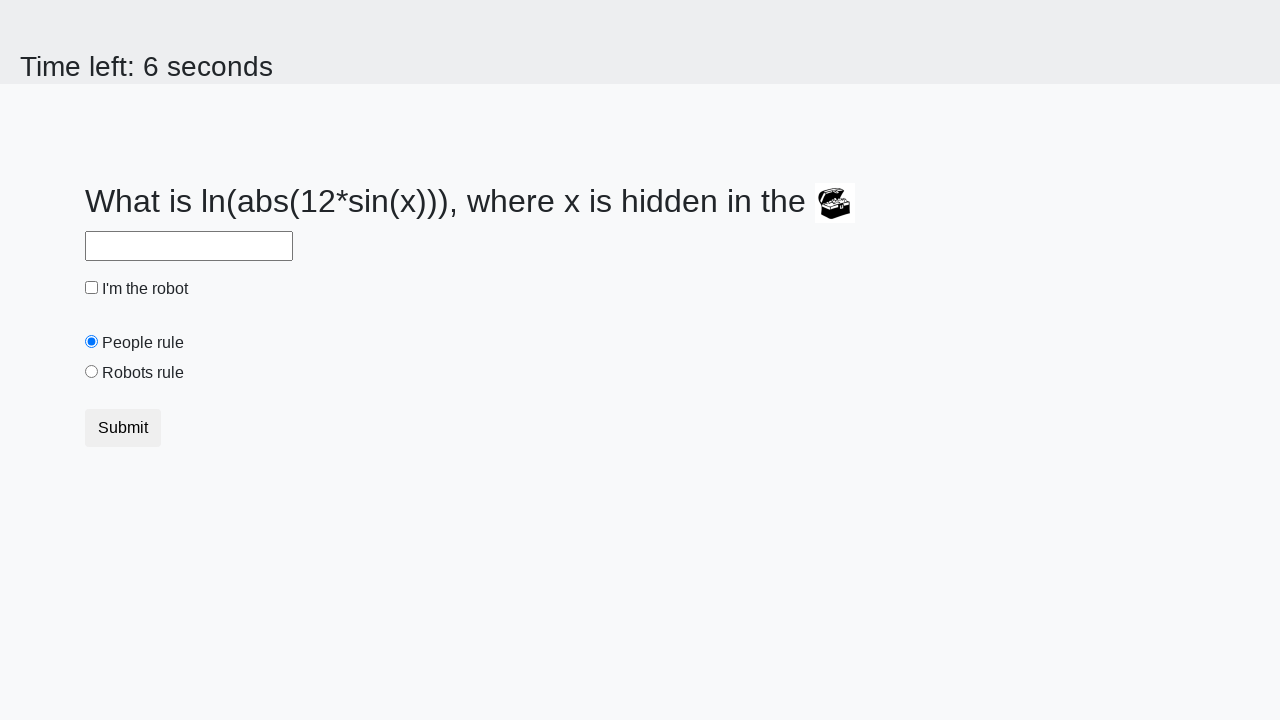

Calculated mathematical result: 1.8045643776840794
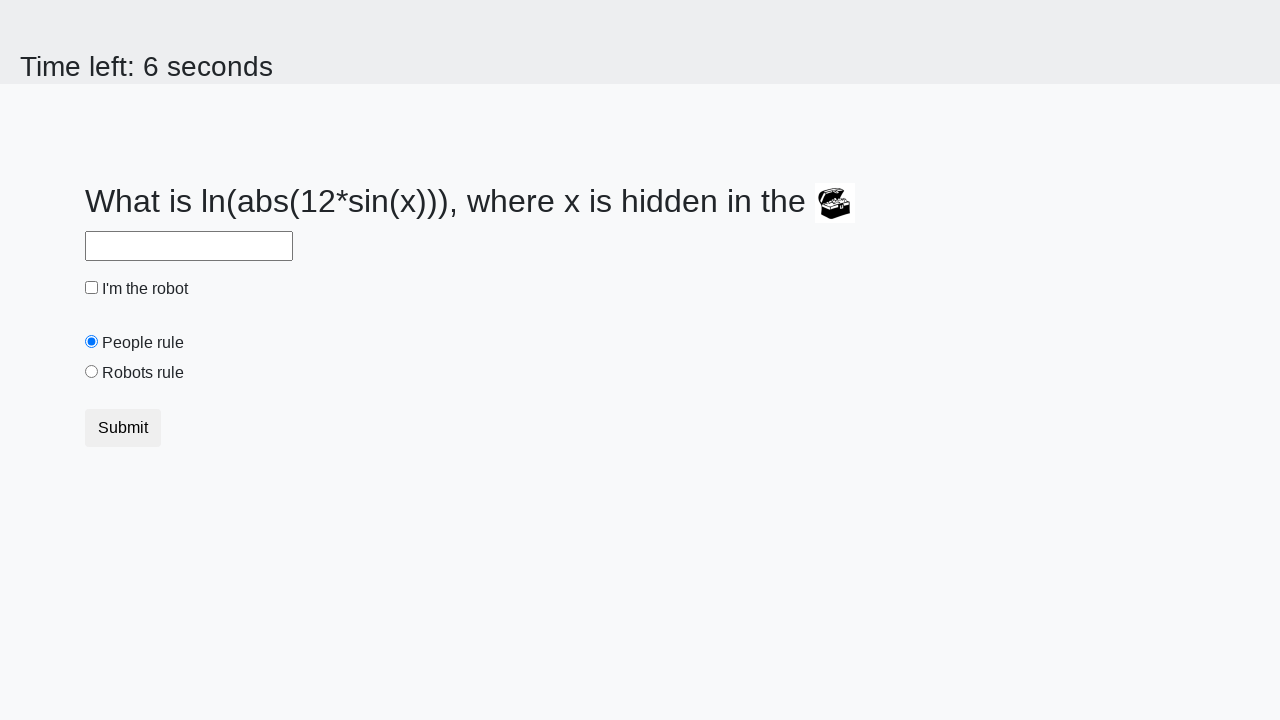

Filled answer field with calculated result: 1.8045643776840794 on #answer
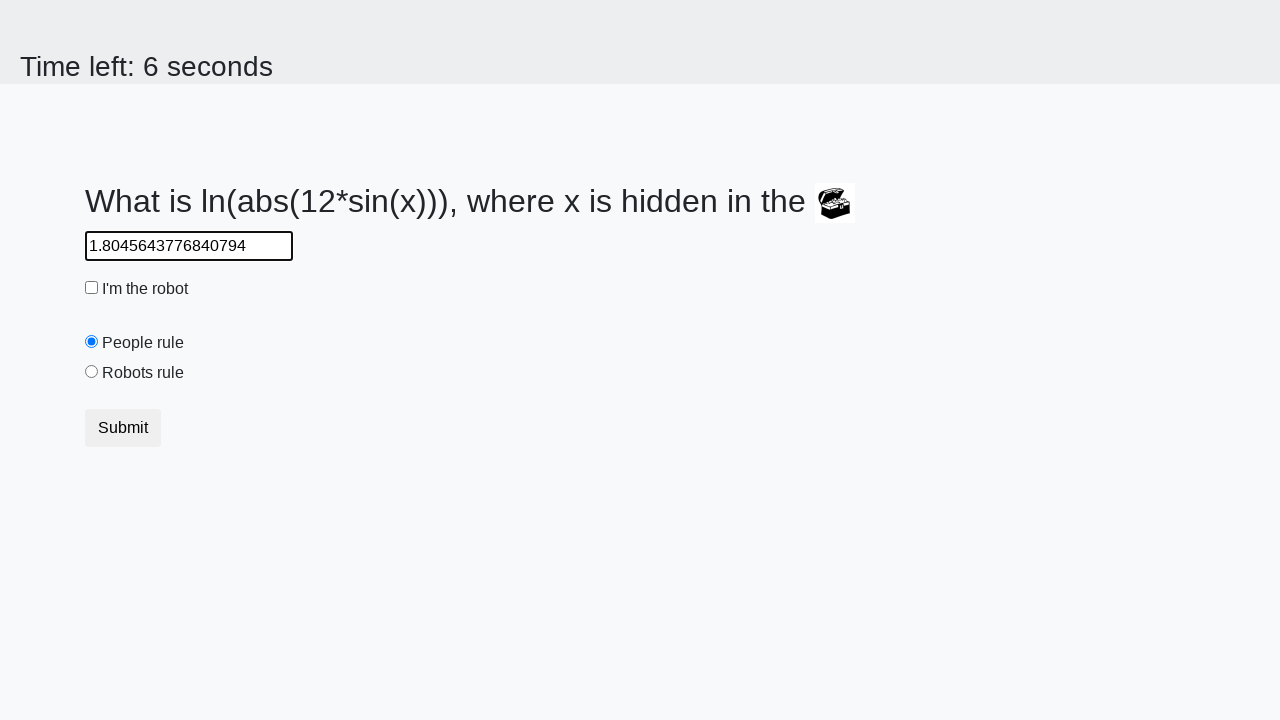

Clicked robot checkbox at (92, 288) on #robotCheckbox
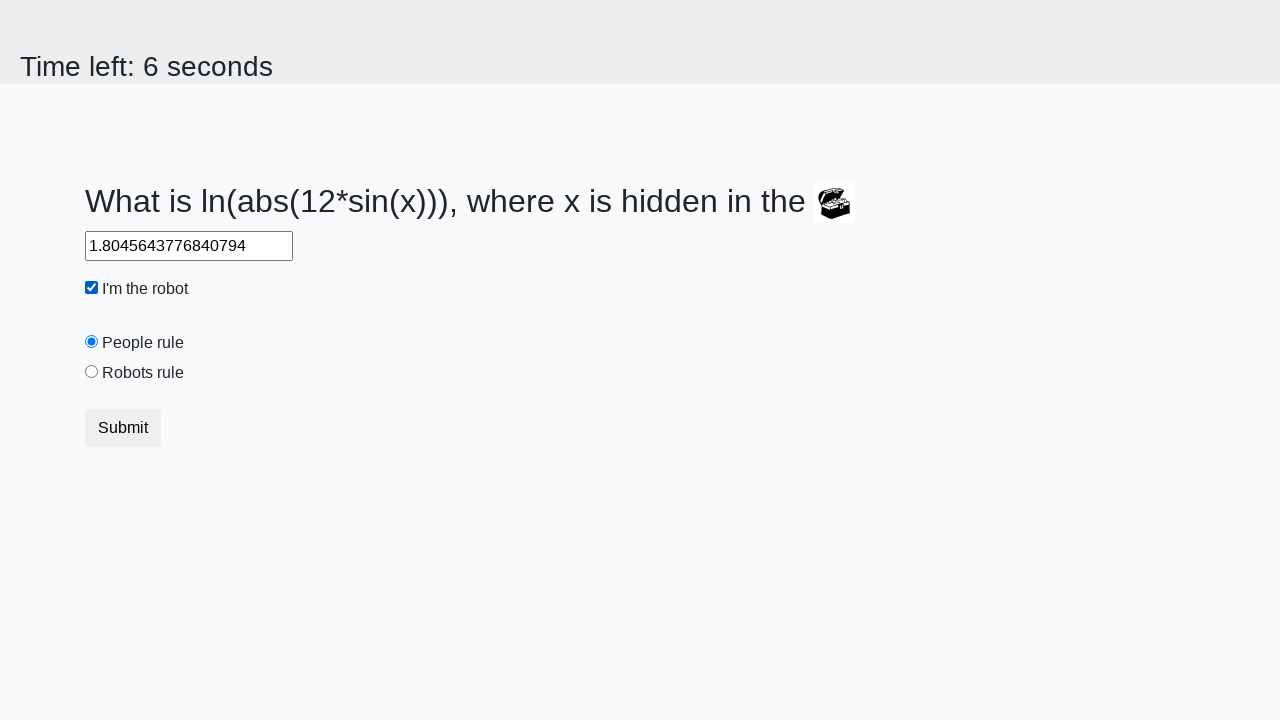

Clicked robots rule radio button at (92, 372) on #robotsRule
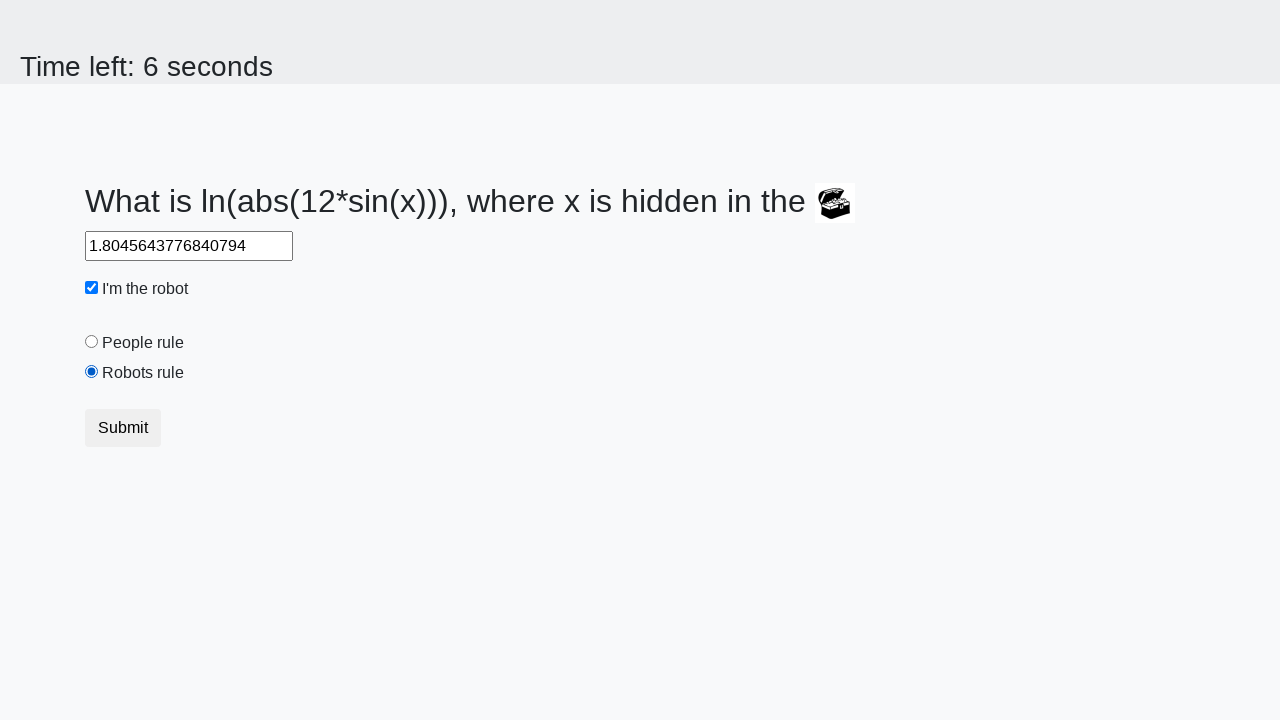

Clicked submit button to submit form at (123, 428) on button.btn
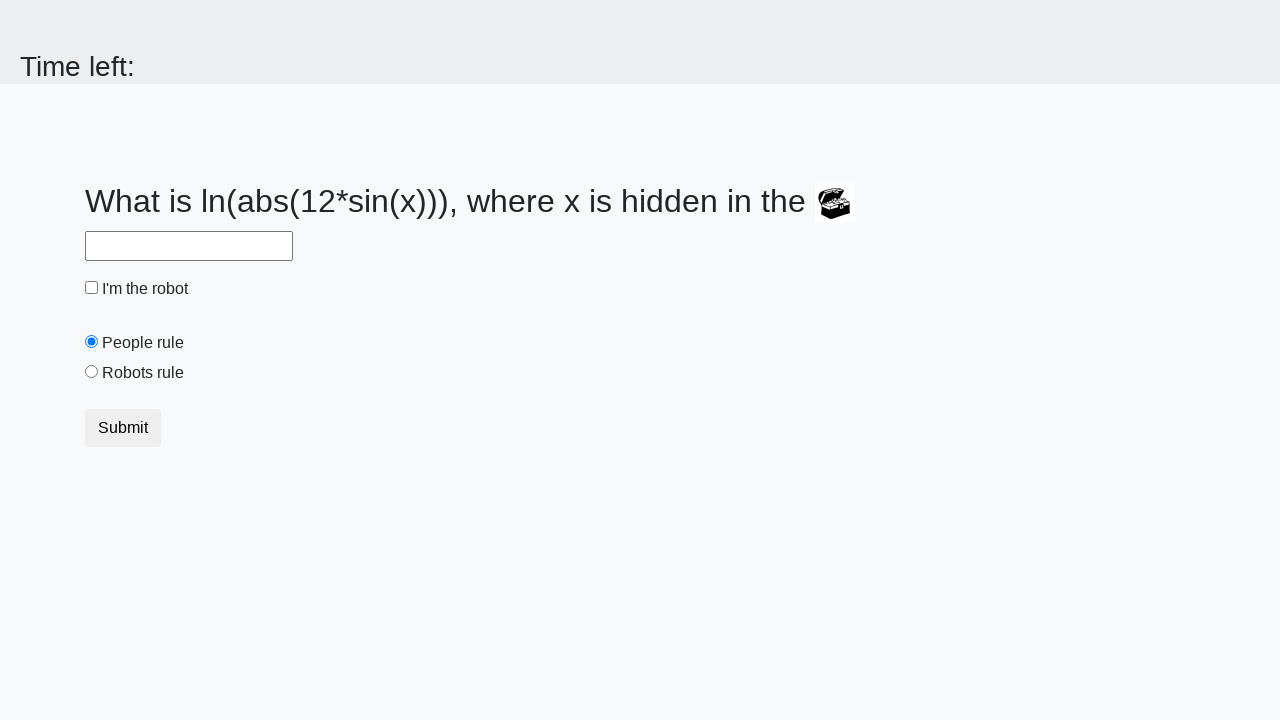

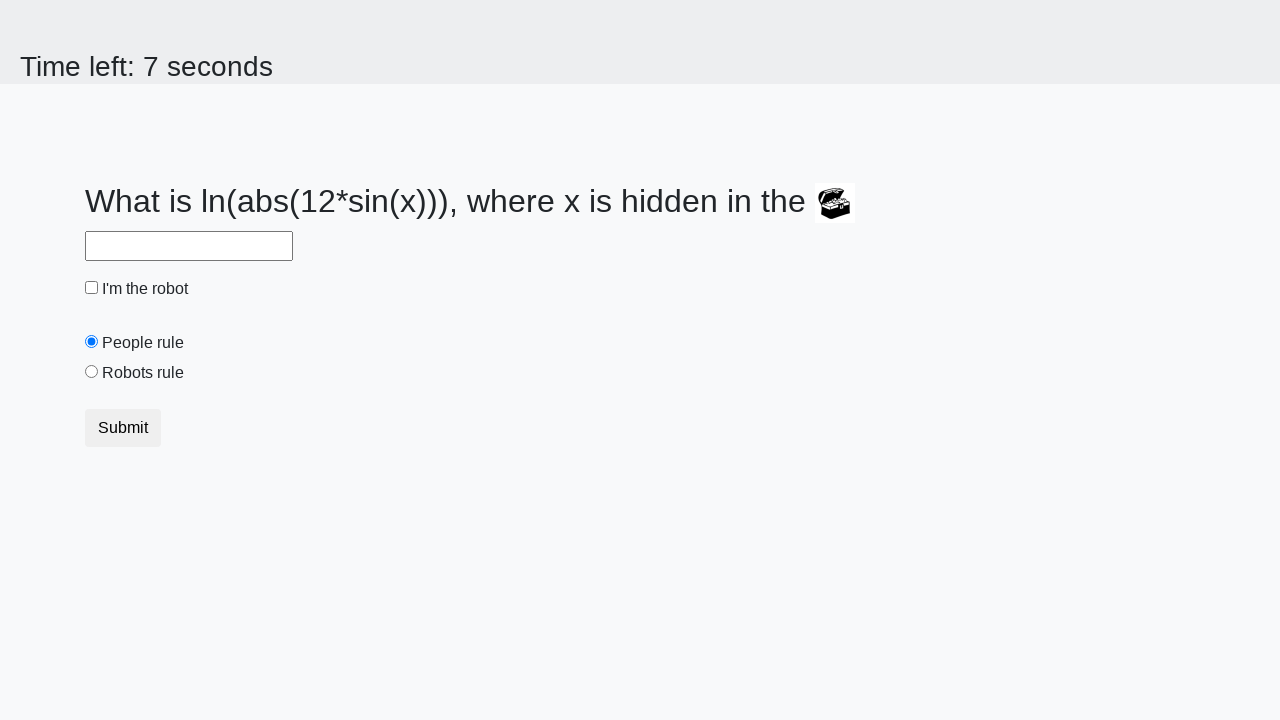